Tests jQuery UI drag and drop functionality by dragging an element onto a droppable target within an iframe, then navigates to the Selectable demo page

Starting URL: https://jqueryui.com/droppable/

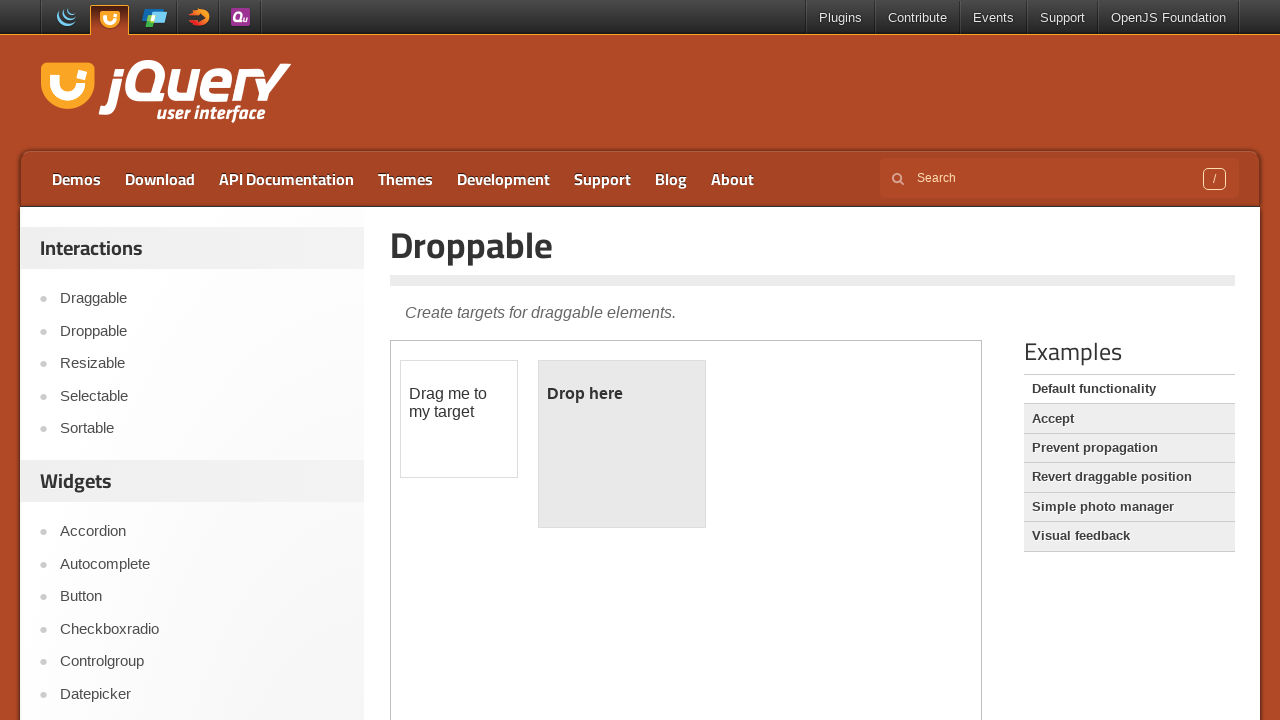

Located demo iframe
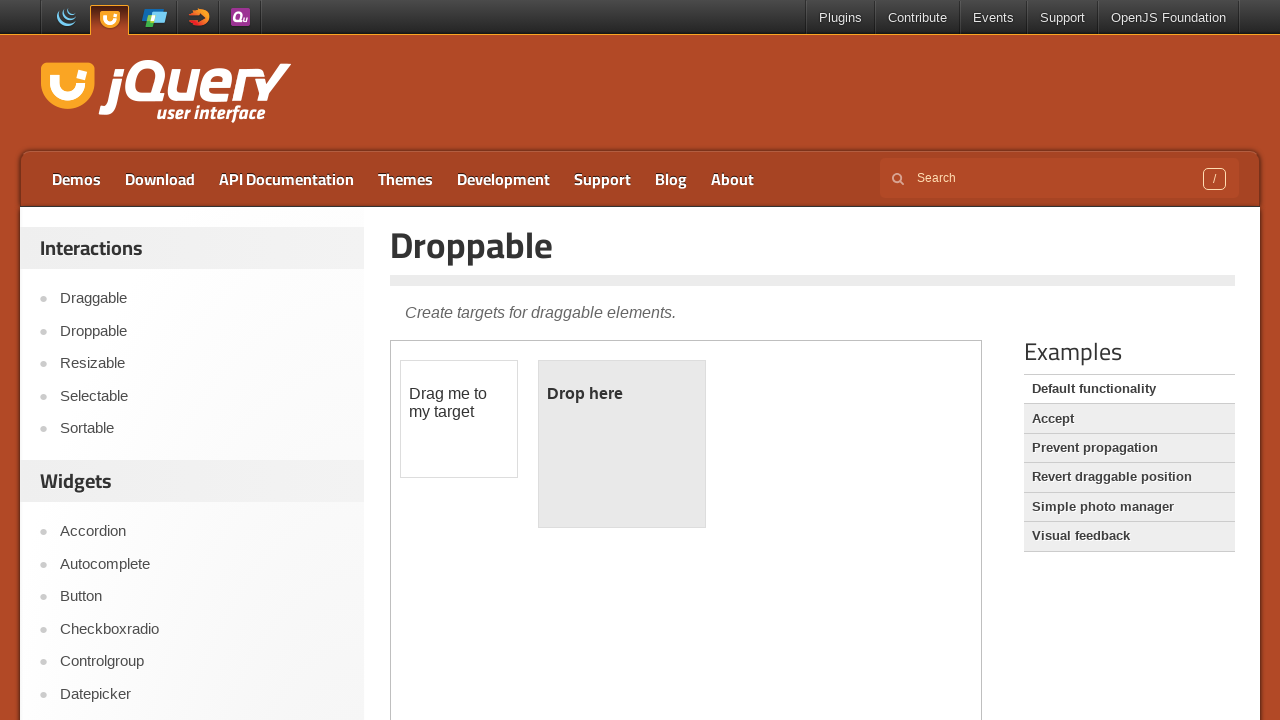

Located draggable element within iframe
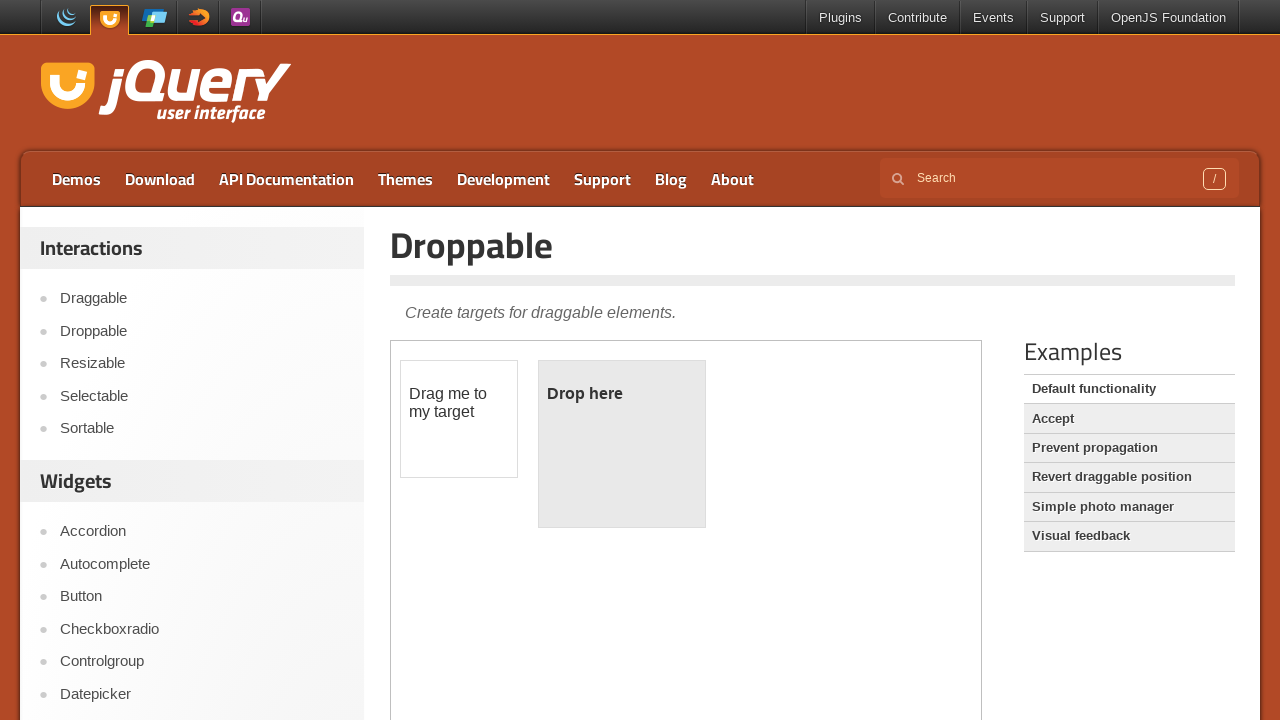

Located droppable element within iframe
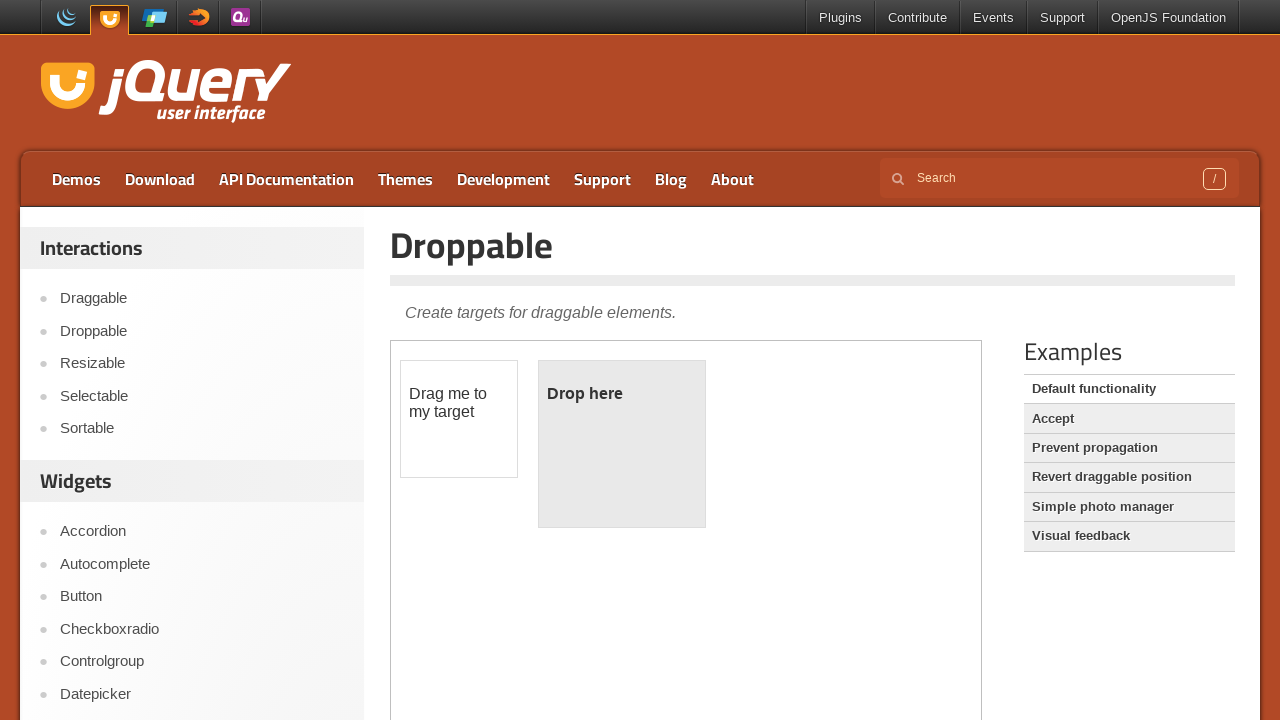

Dragged element onto droppable target at (622, 444)
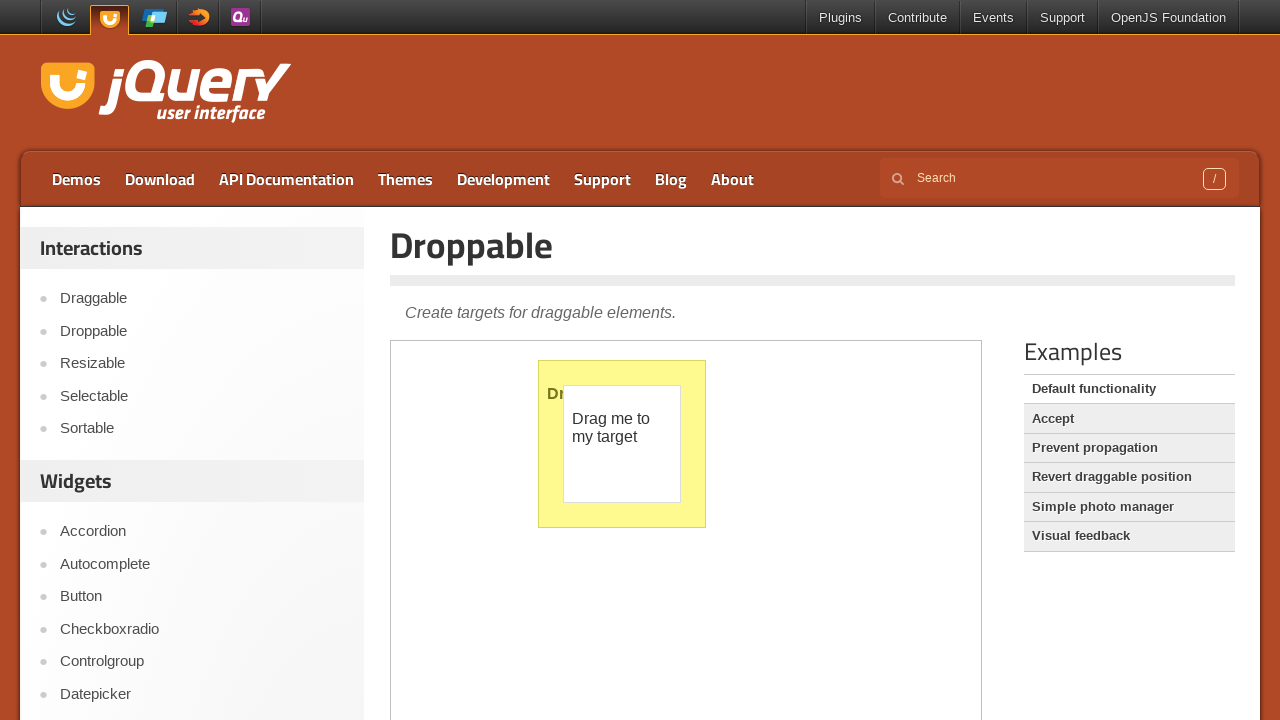

Clicked on Selectable link to navigate to Selectable demo page at (202, 396) on xpath=//a[text()='Selectable']
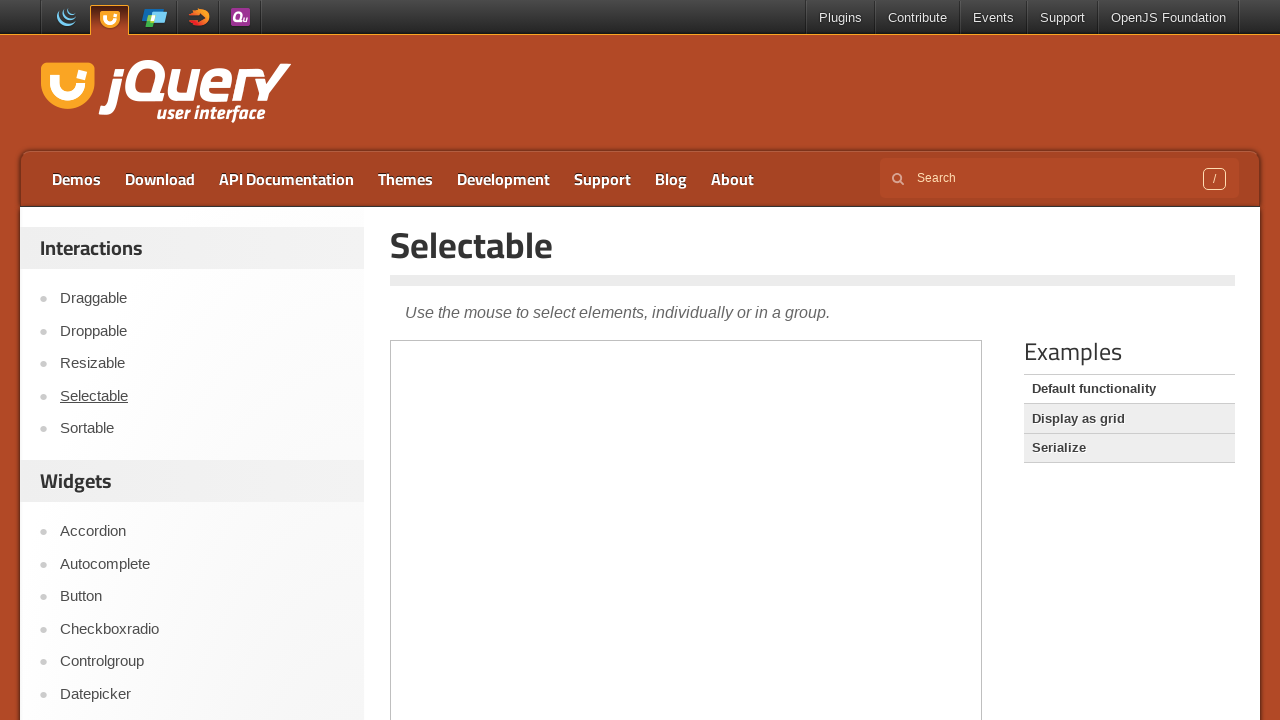

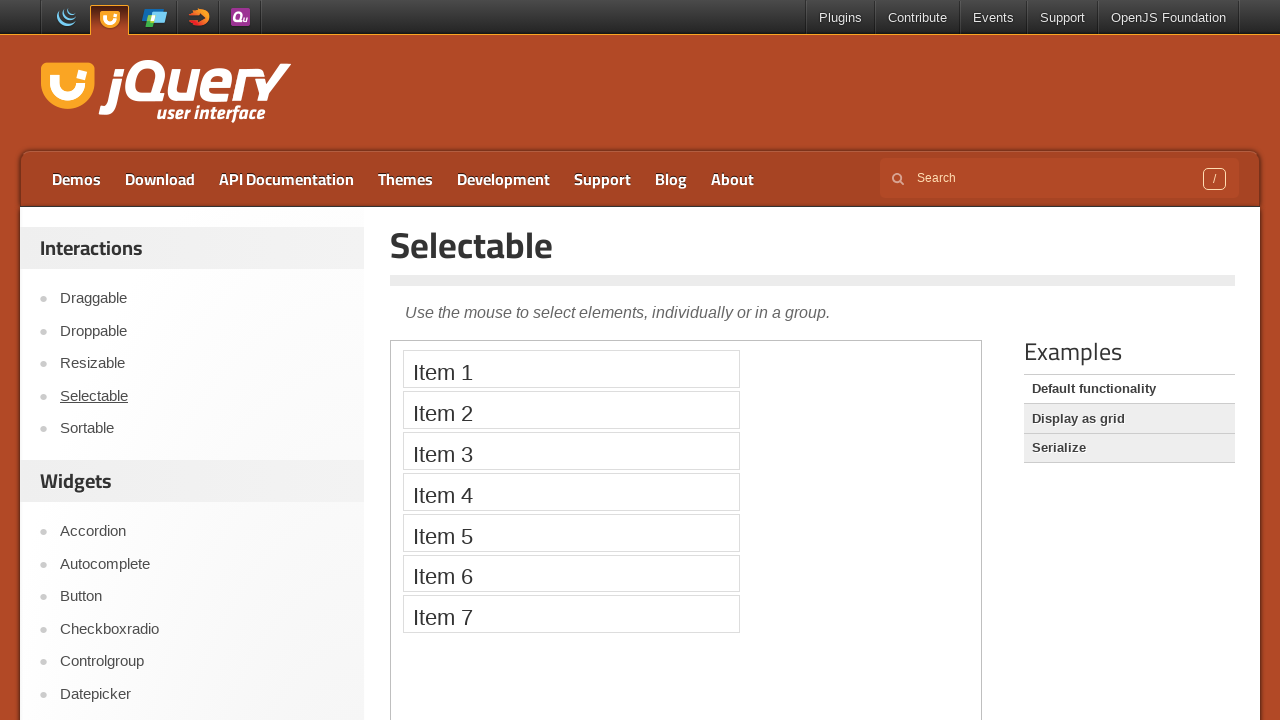